Tests handling a simple JavaScript alert by clicking the alert button and accepting the alert

Starting URL: https://demoqa.com/alerts

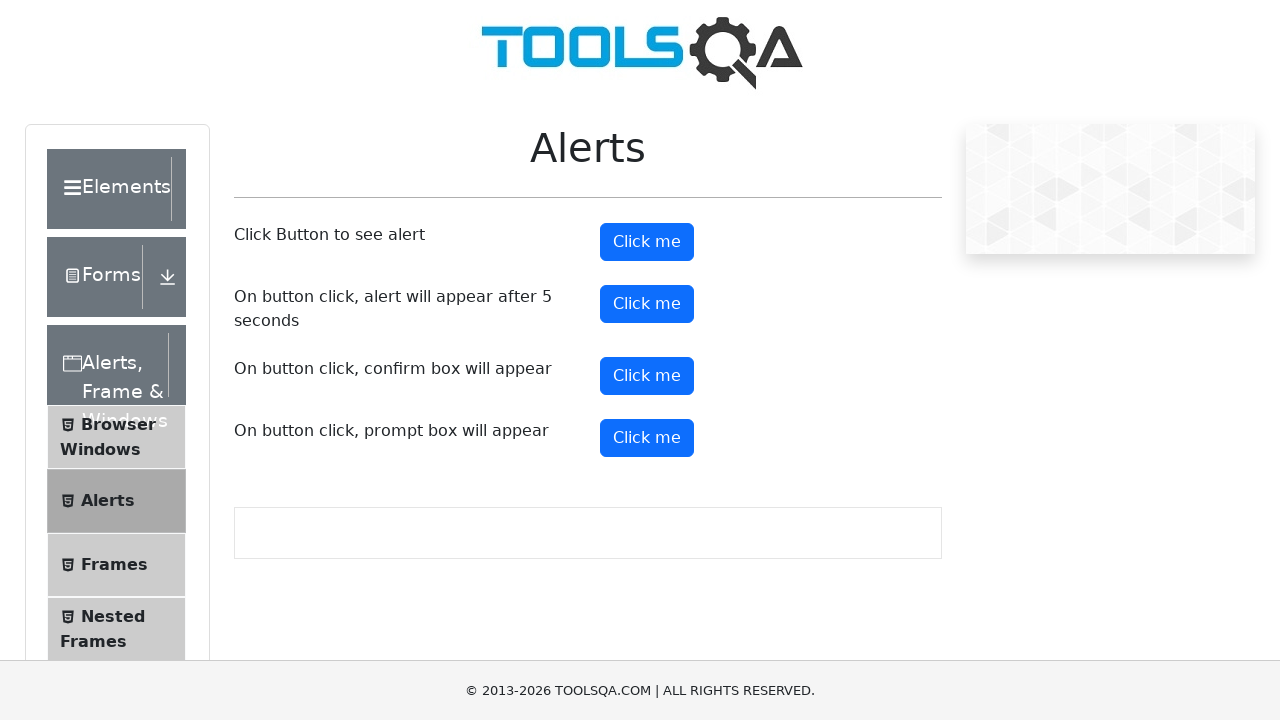

Set up dialog handler to automatically accept alerts
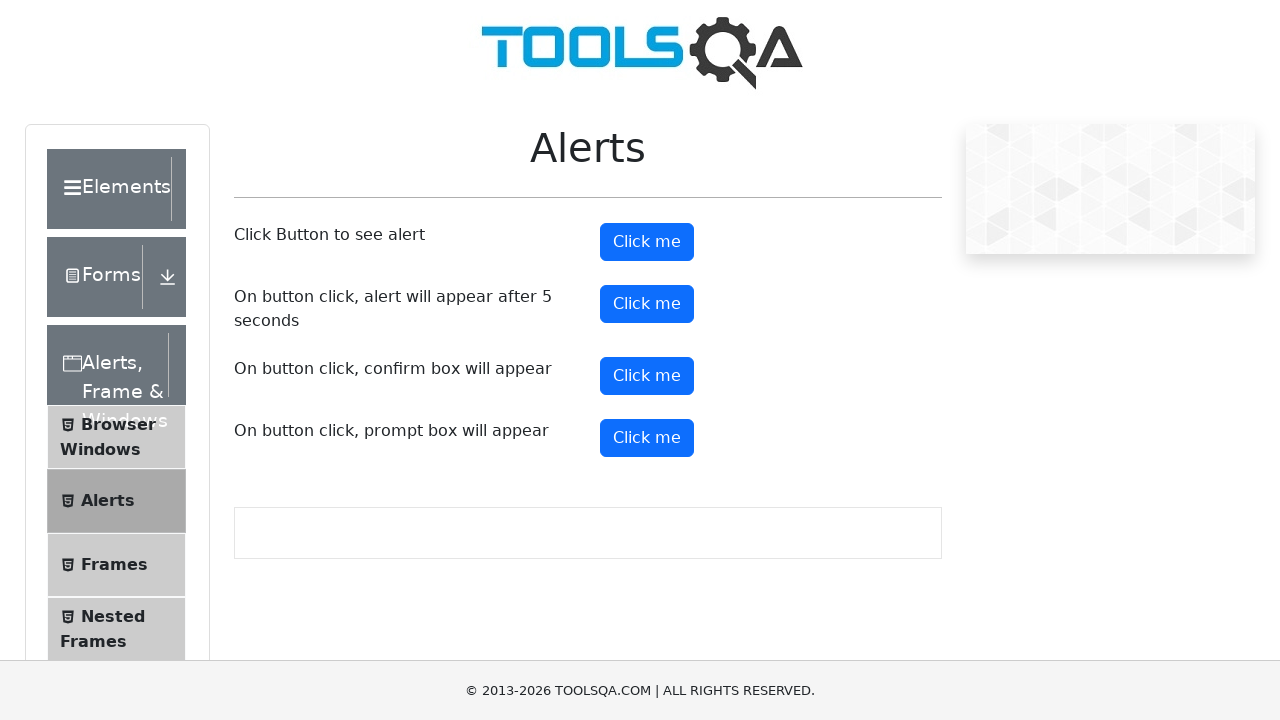

Clicked the simple alert button at (647, 242) on button#alertButton
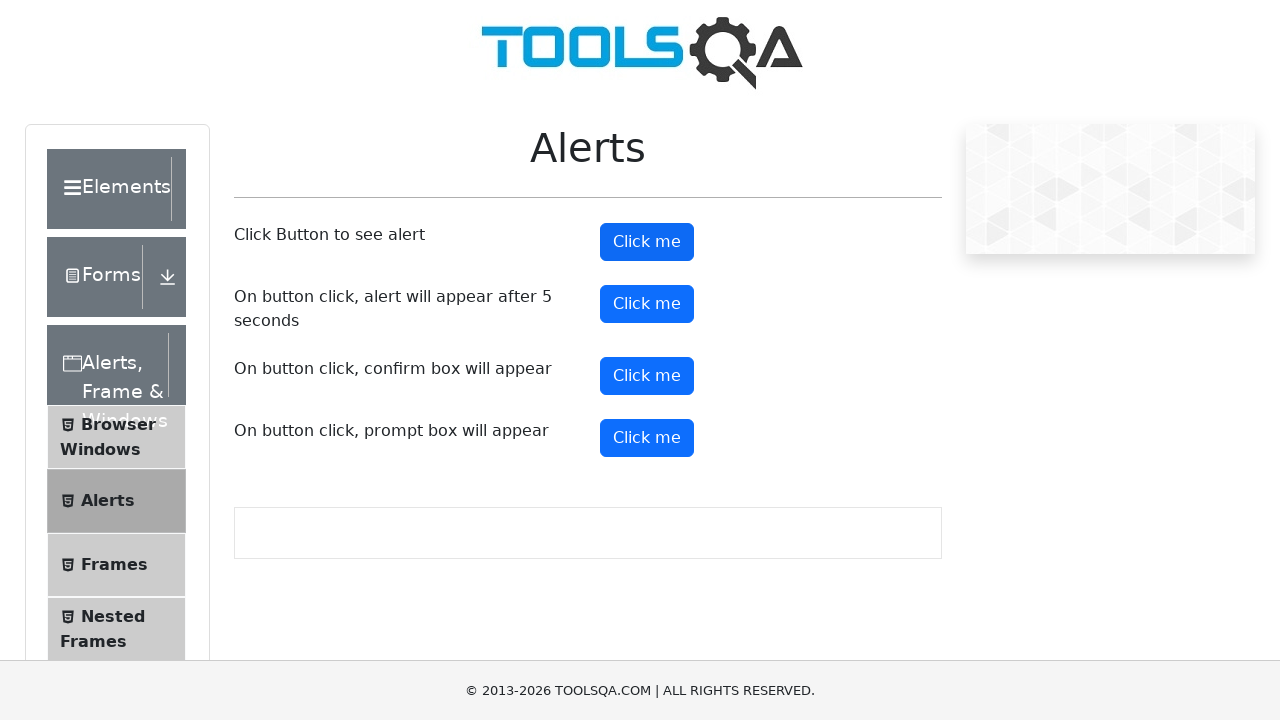

Waited for alert to be handled
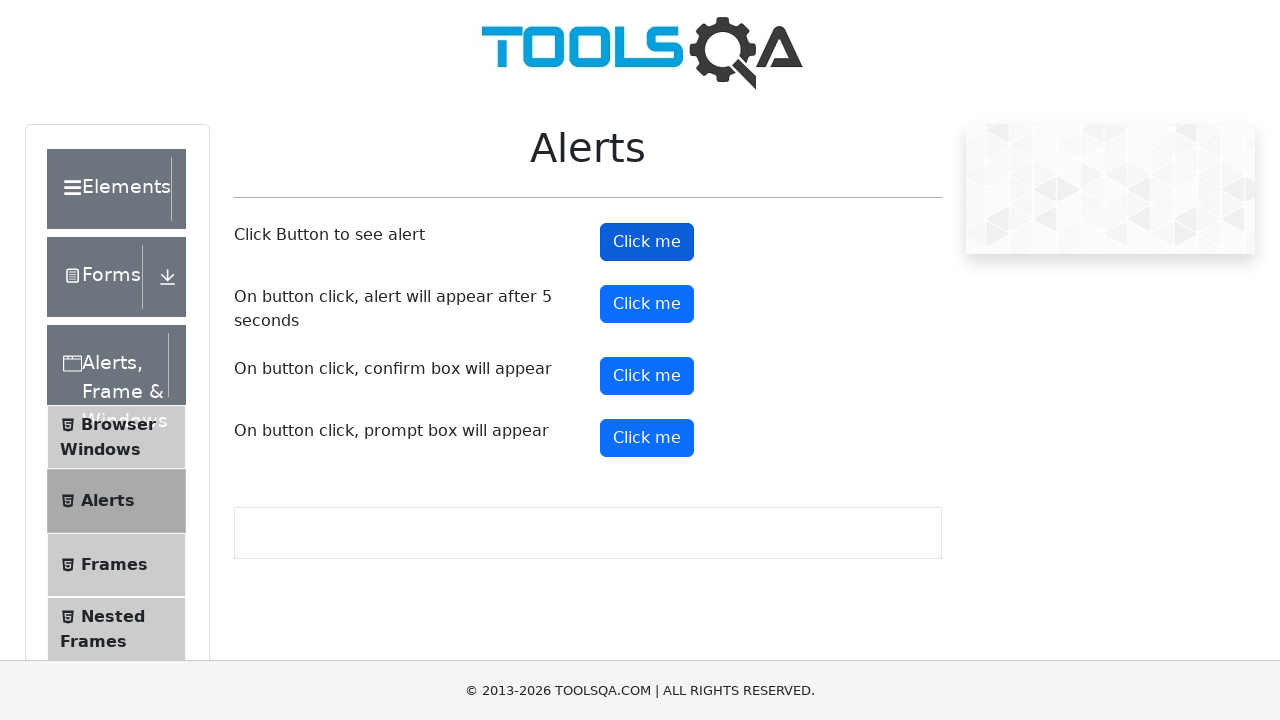

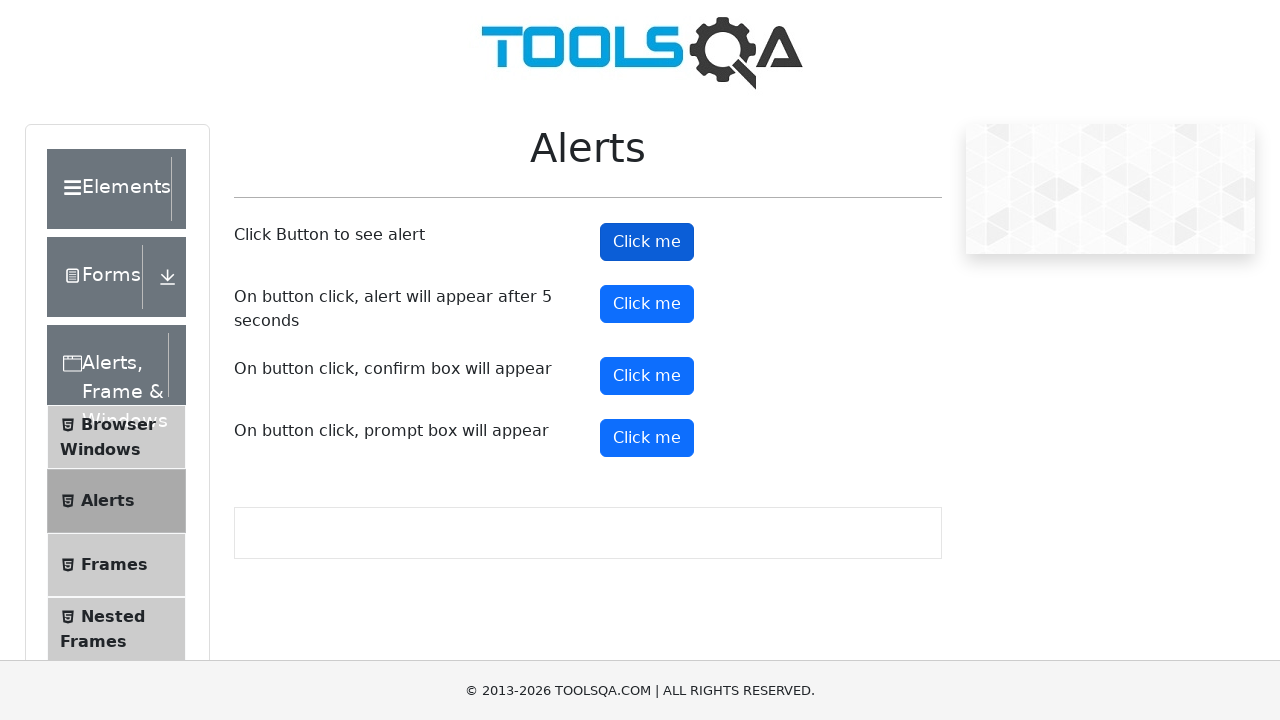